Tests a derivative calculator by entering a mathematical expression (ln(x/2)), submitting it, clicking "Show Steps" to view the step-by-step solution, and scrolling to view the calculation results.

Starting URL: https://www.derivative-calculator.net/

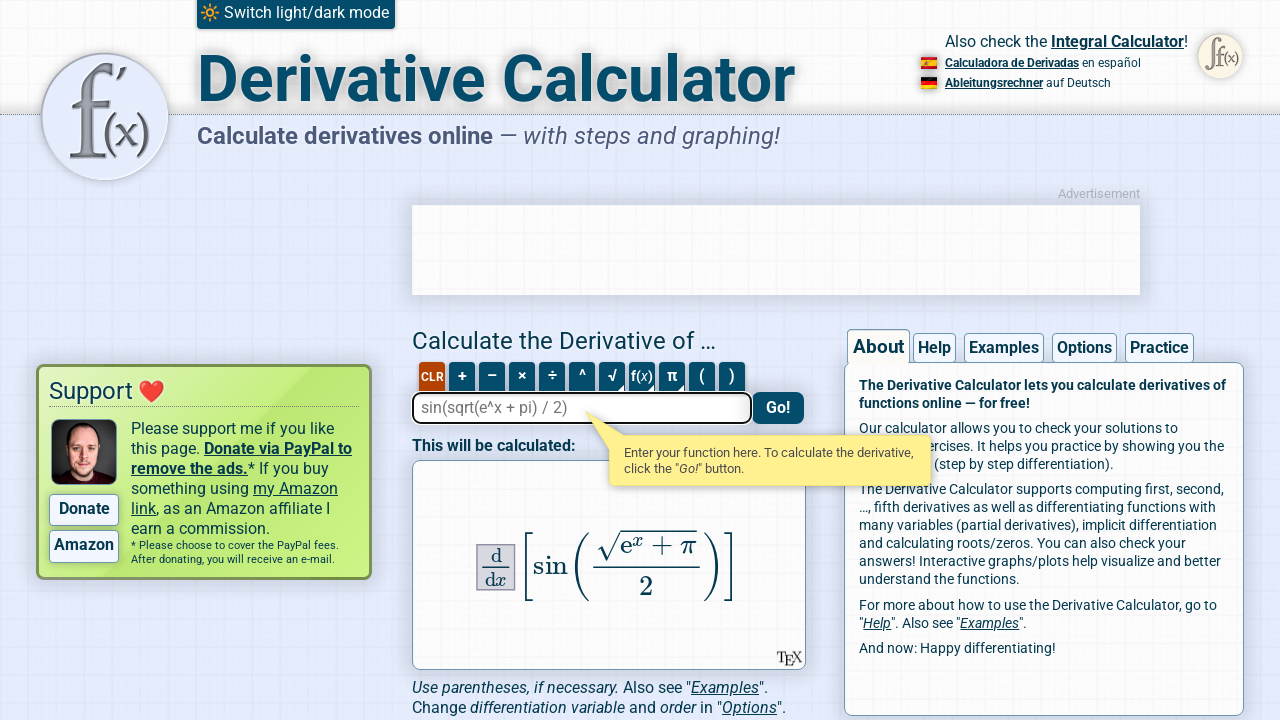

Filled expression field with 'ln(x/2)' on #expression
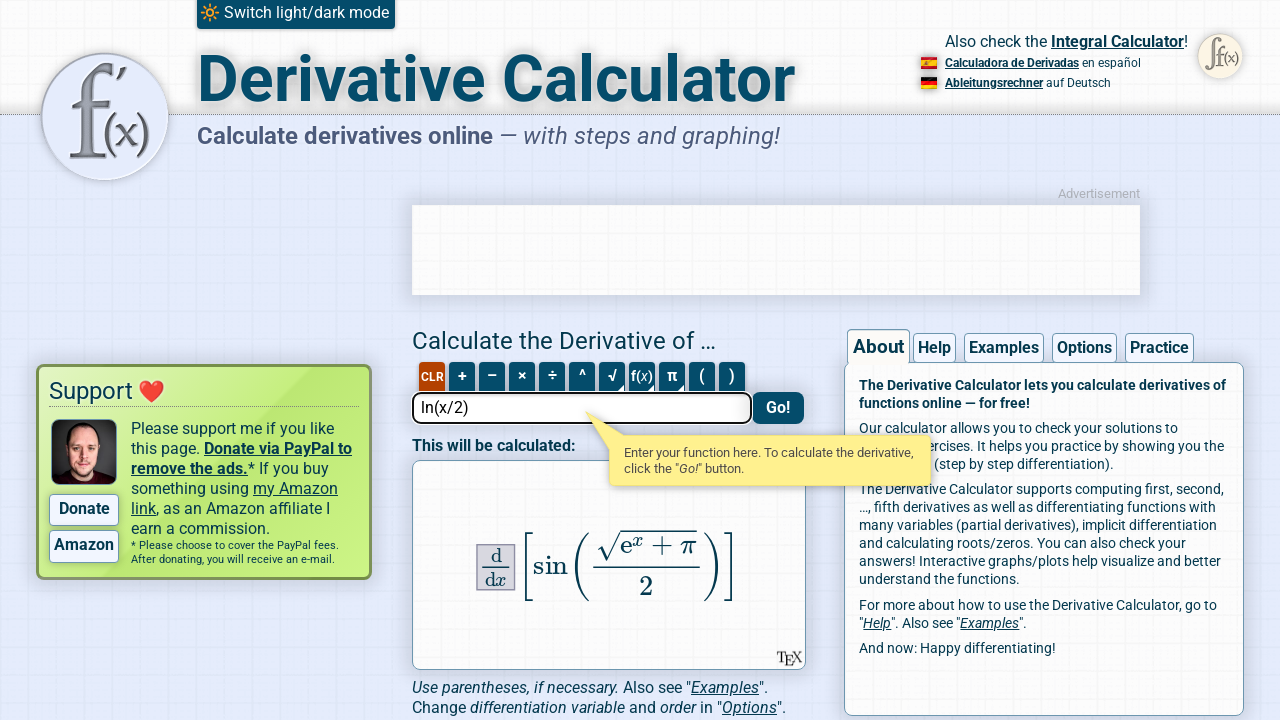

Pressed Enter to submit the mathematical expression on #expression
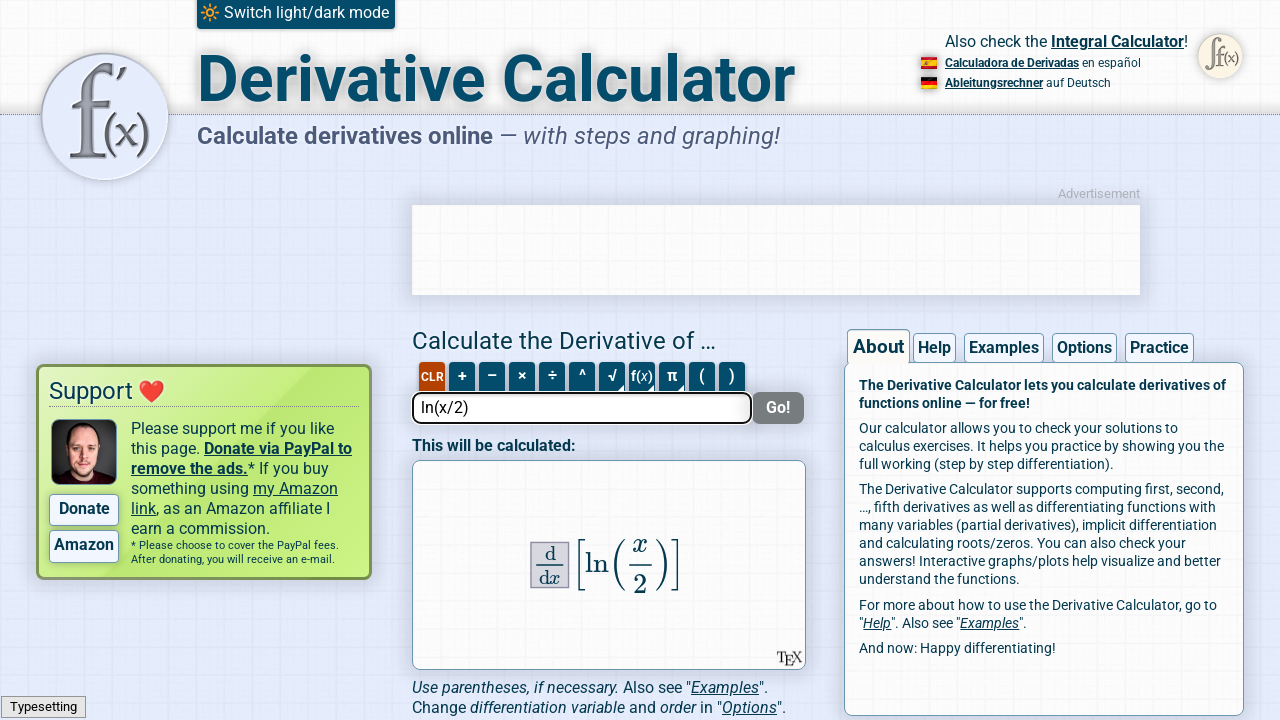

Show Steps button became visible
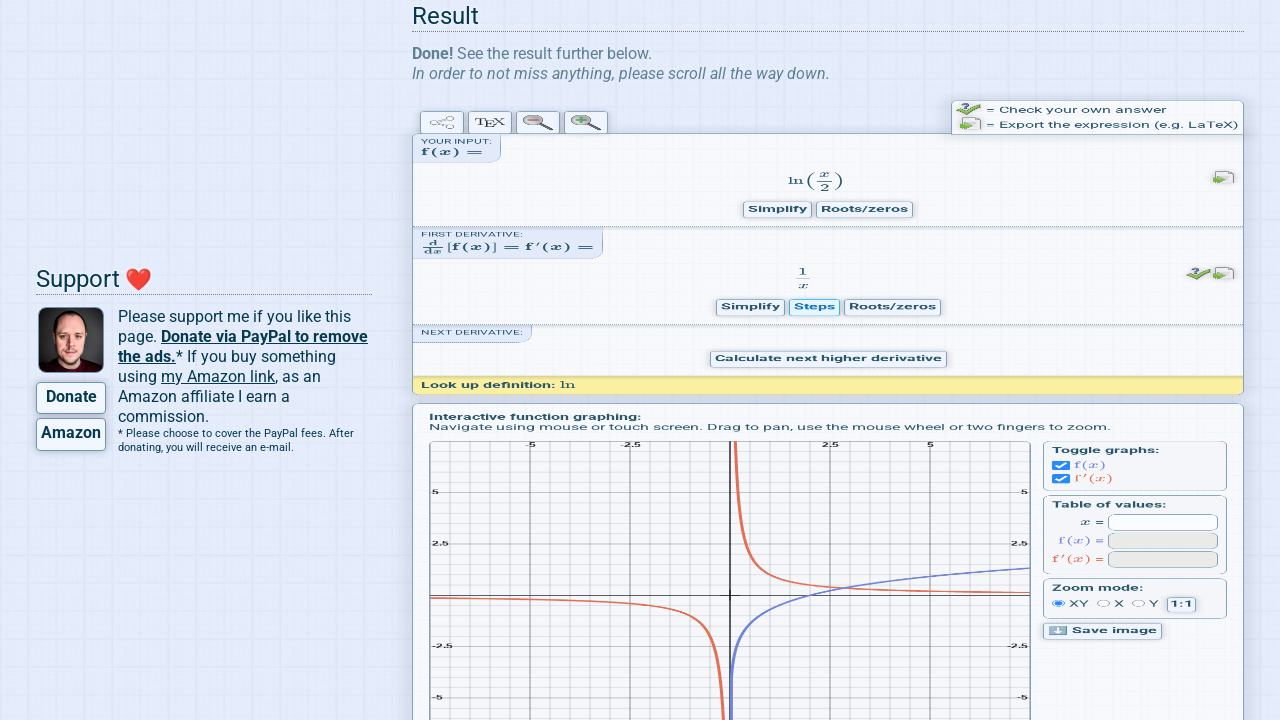

Clicked Show Steps button to view step-by-step solution at (814, 16) on .show-steps-button
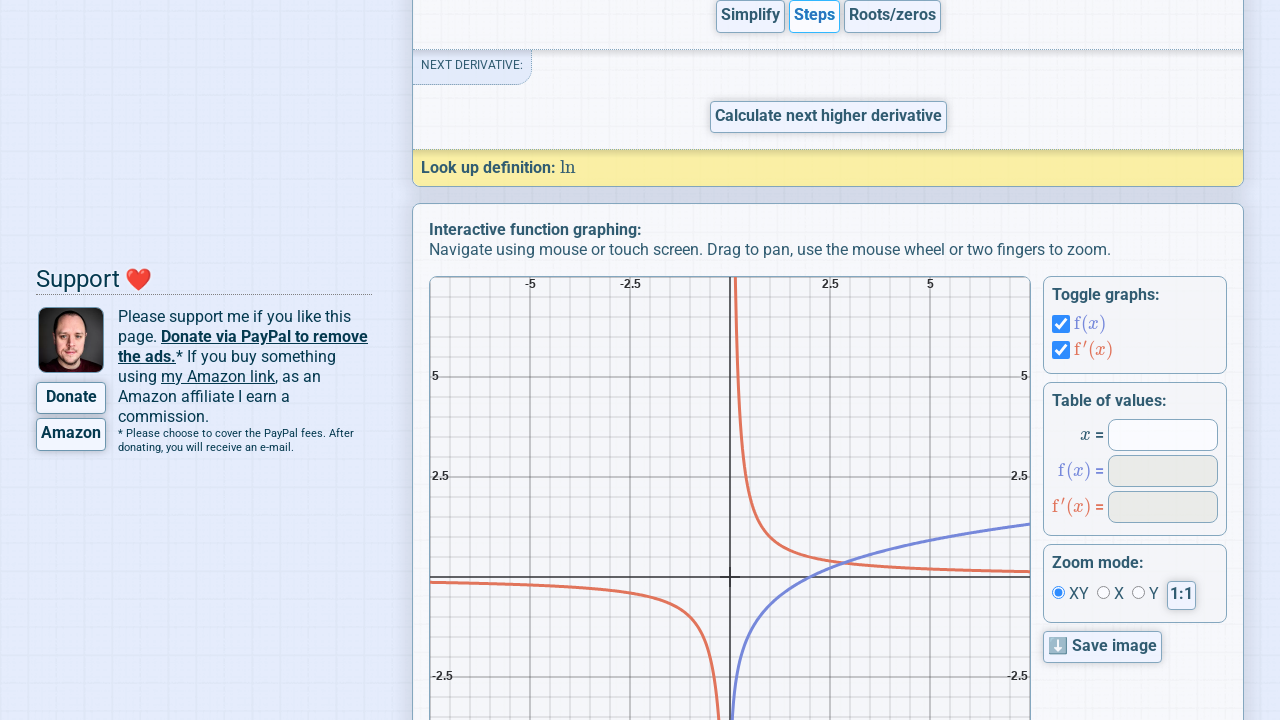

Calculation content became visible
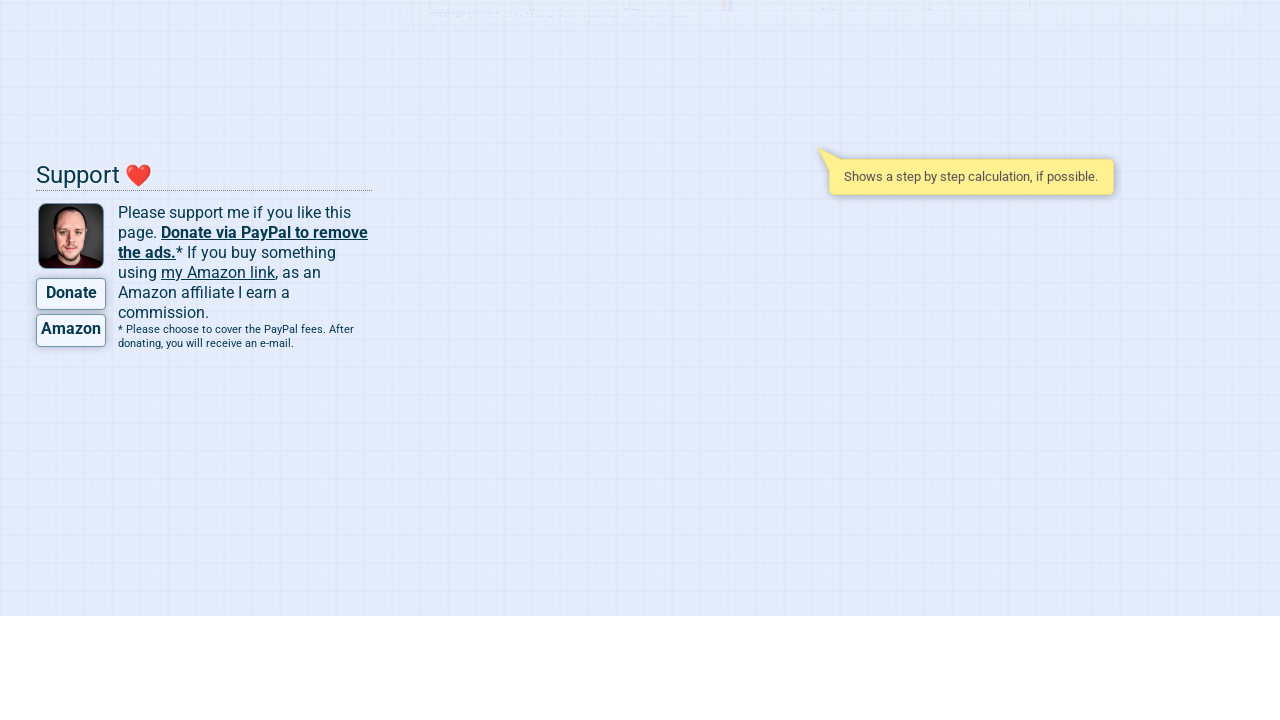

Scrolled down to view more calculation results (scroll 1/7)
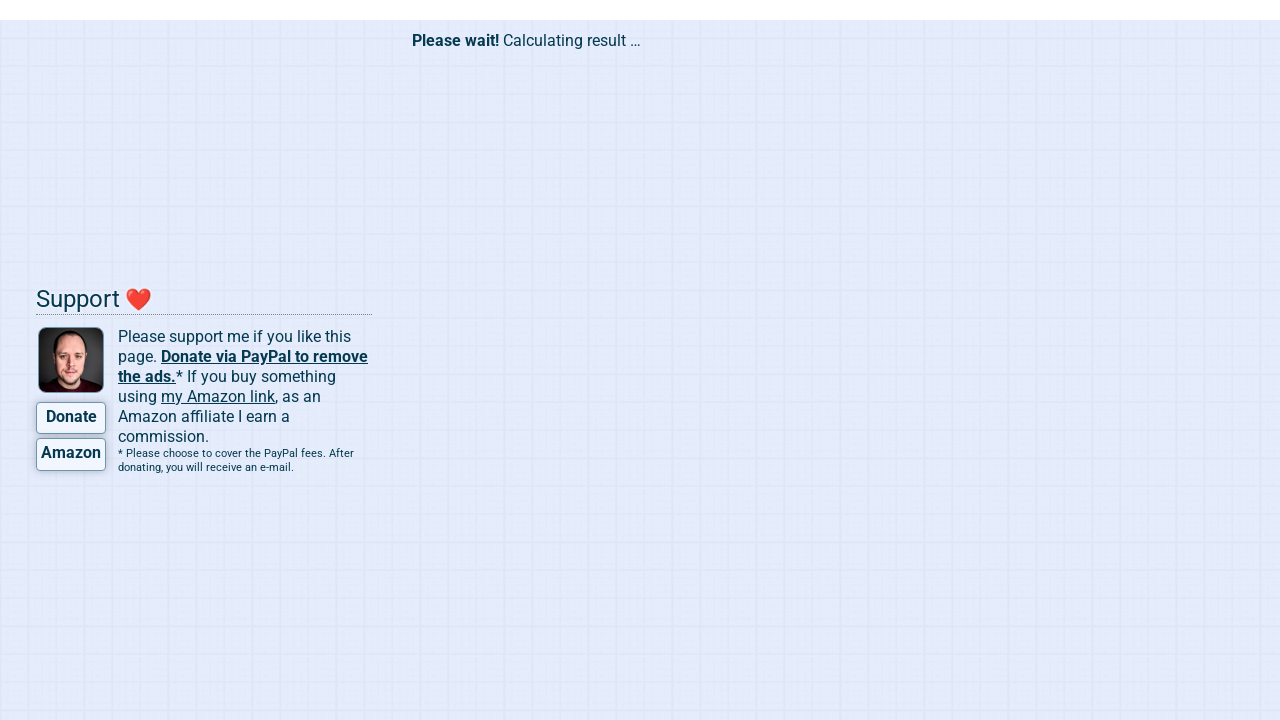

Scrolled down to view more calculation results (scroll 2/7)
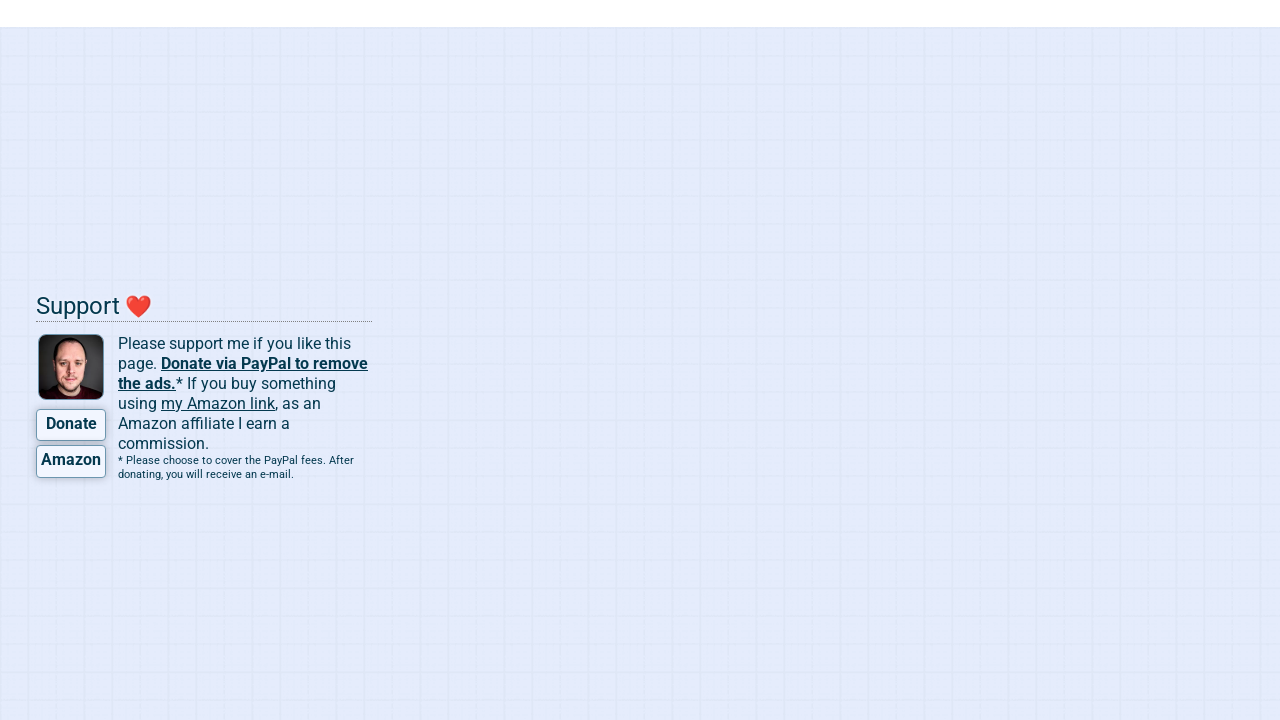

Scrolled down to view more calculation results (scroll 3/7)
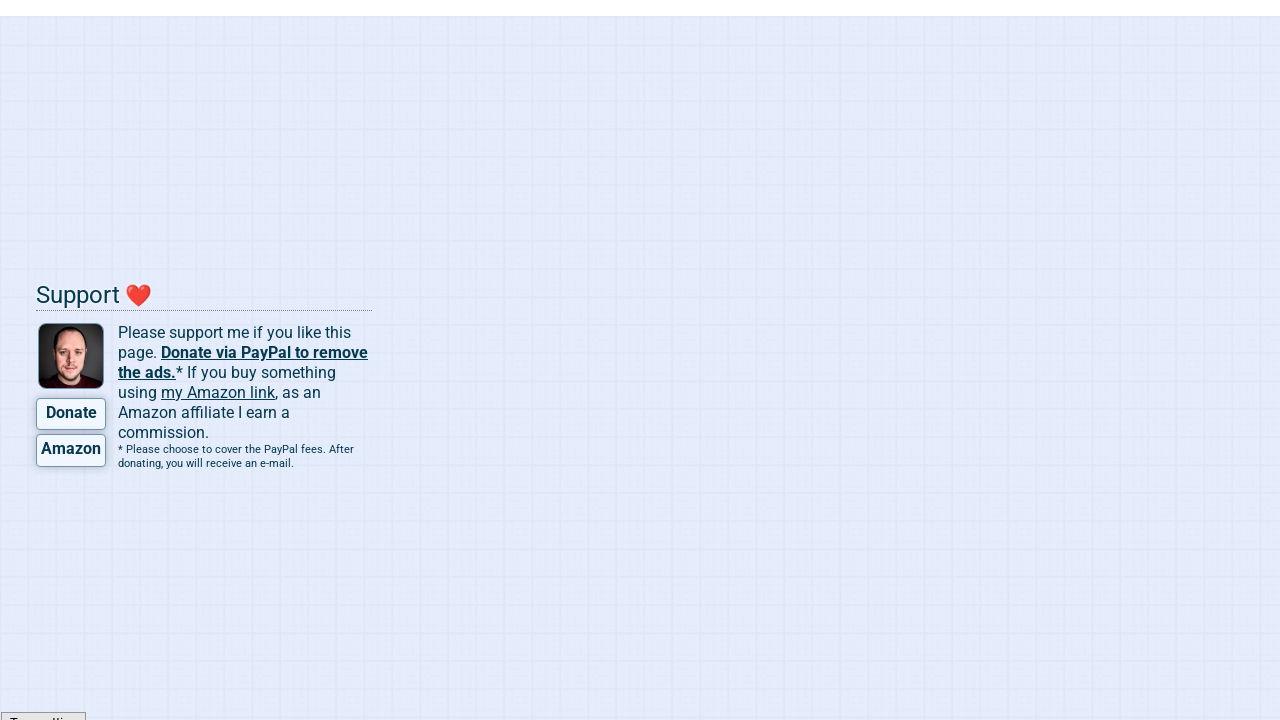

Scrolled down to view more calculation results (scroll 4/7)
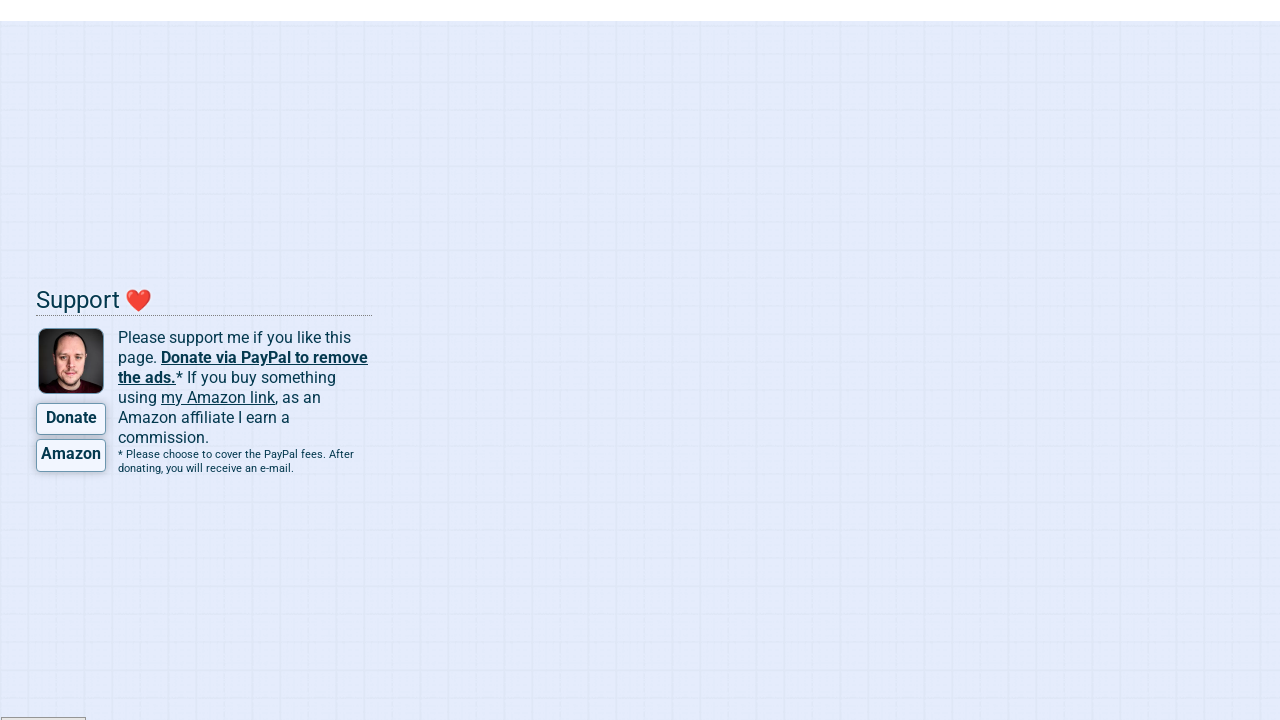

Scrolled down to view more calculation results (scroll 5/7)
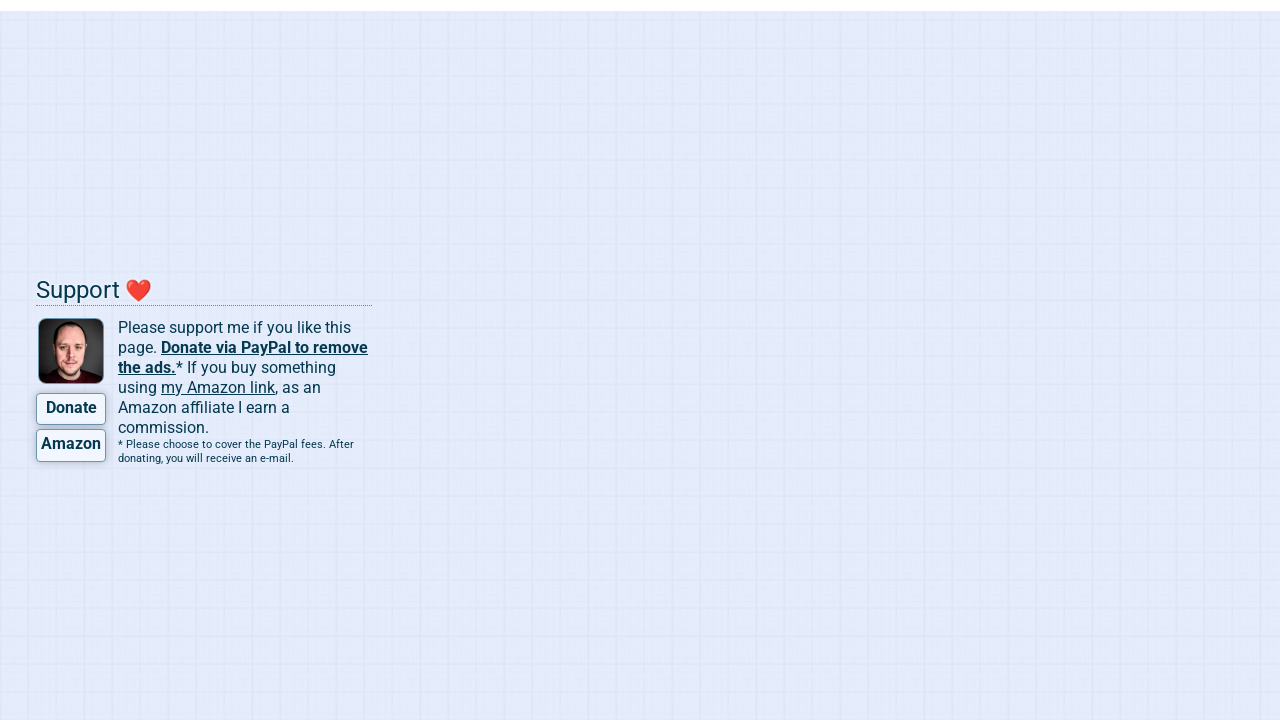

Scrolled down to view more calculation results (scroll 6/7)
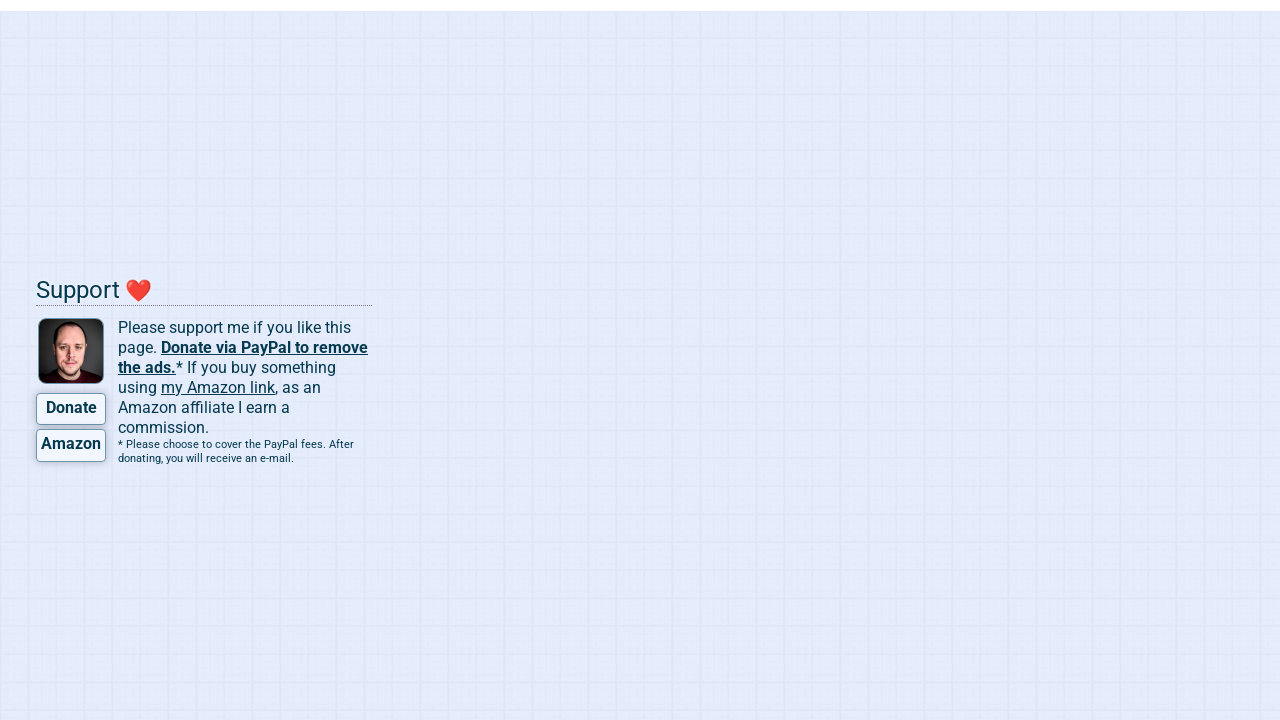

Scrolled down to view more calculation results (scroll 7/7)
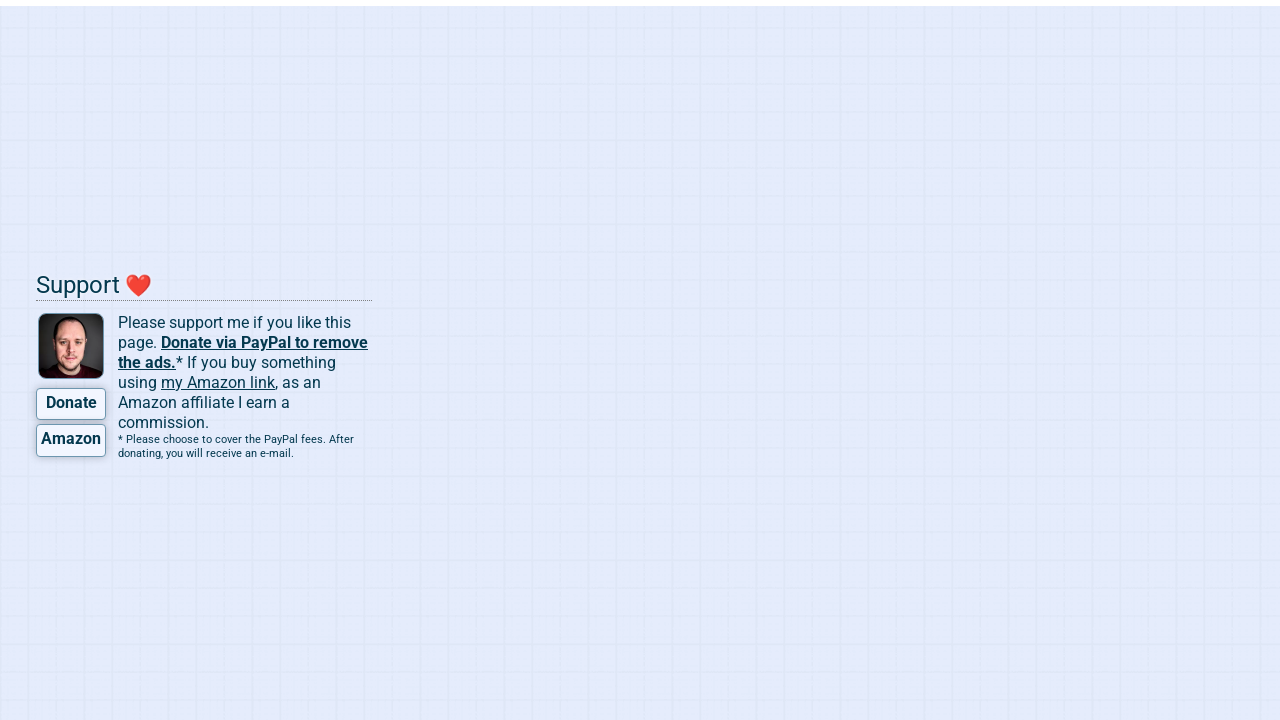

MathJax rendered content became visible
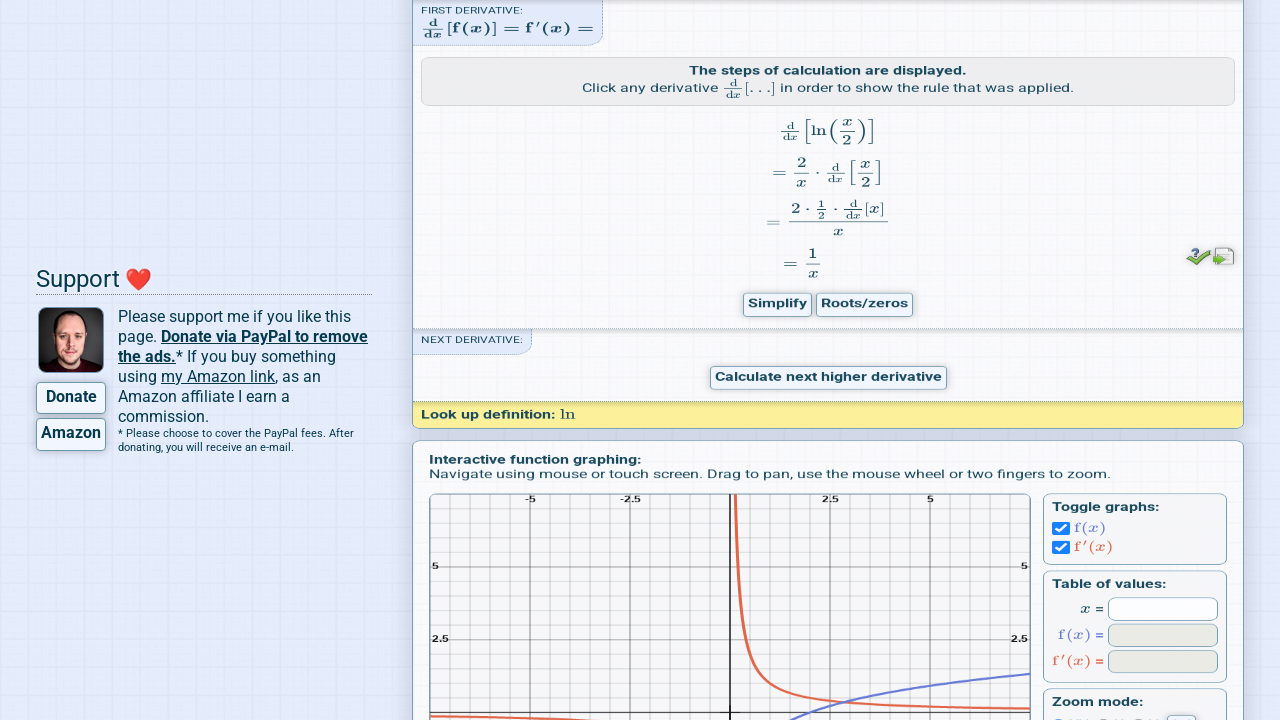

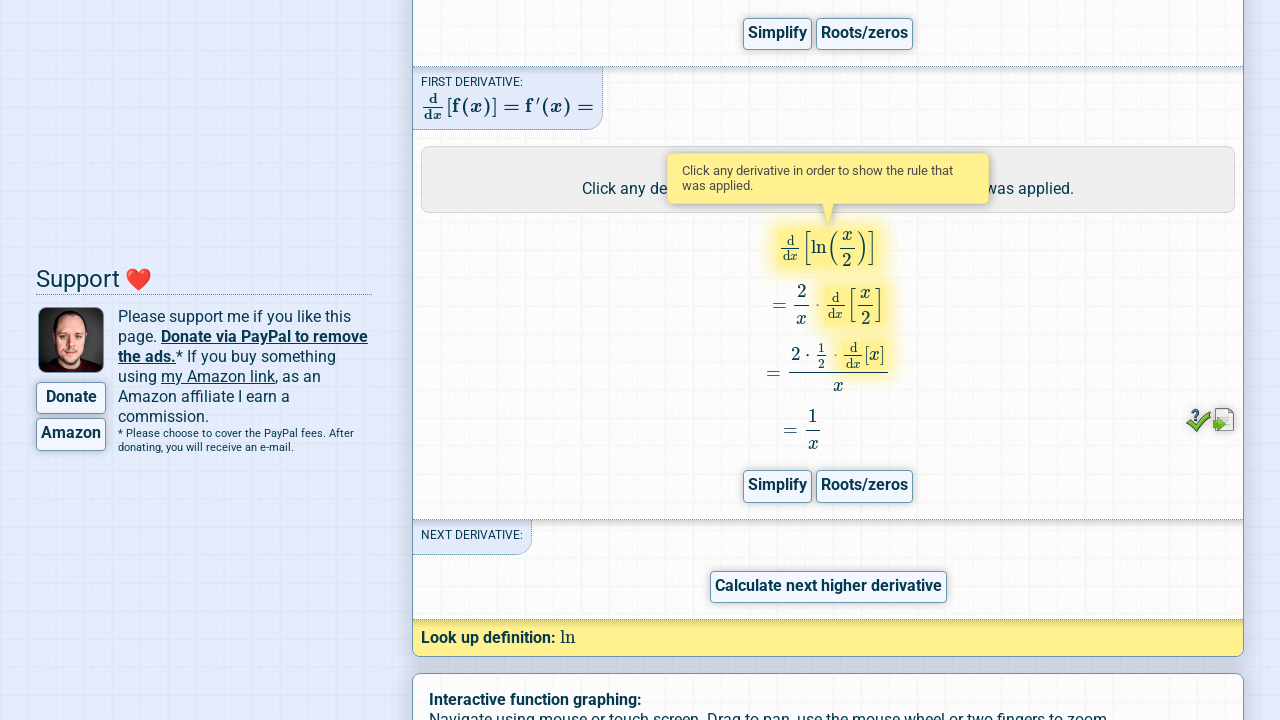